Tests the random user generator interface by clicking on name, email, and birthday data fields to display their values

Starting URL: https://randomuser.me/

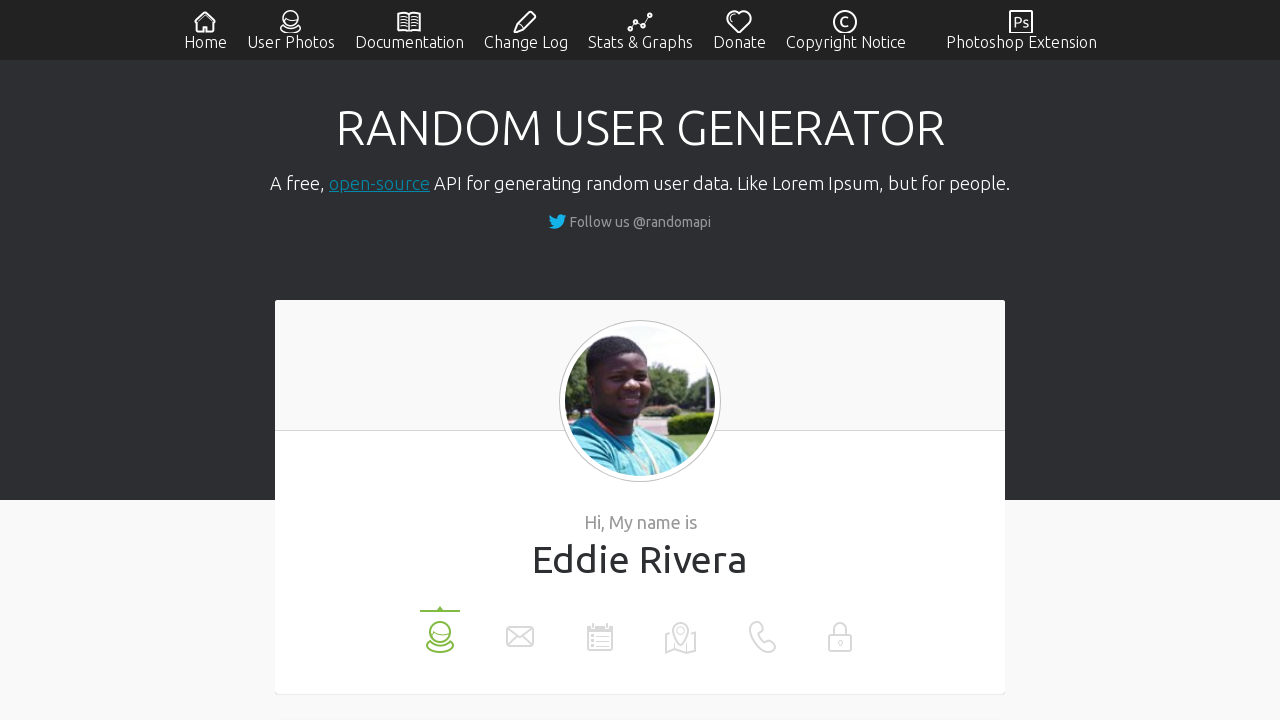

Waited for name field to be visible
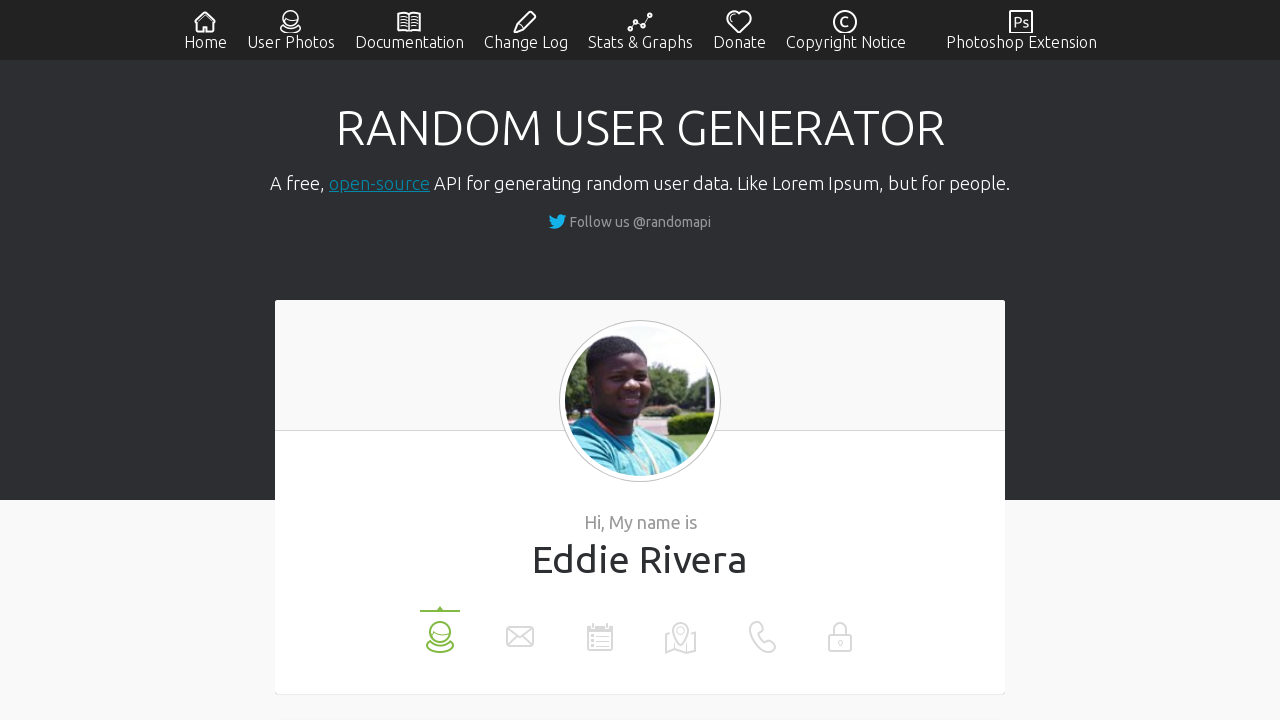

Clicked on name field to display name value at (440, 630) on li[data-label='name']
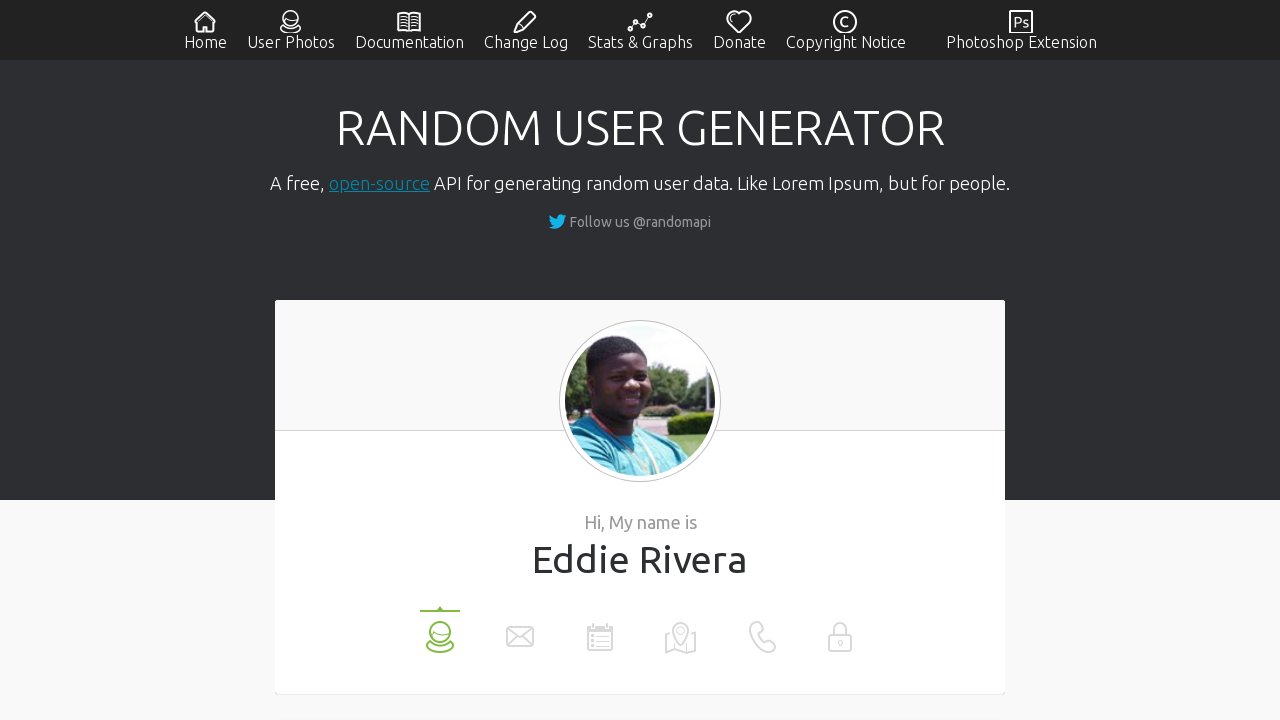

Clicked on email field to display email value at (520, 630) on li[data-label='email']
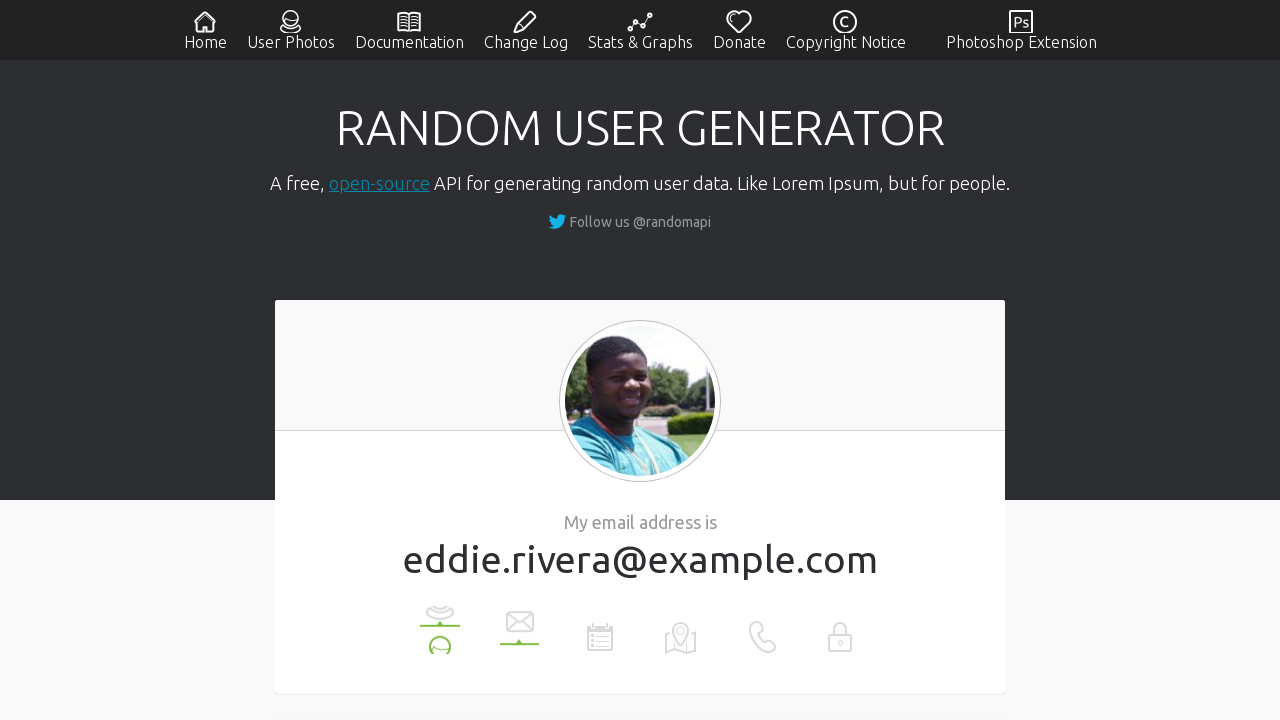

Clicked on birthday field to display birthday value at (600, 630) on li[data-label='birthday']
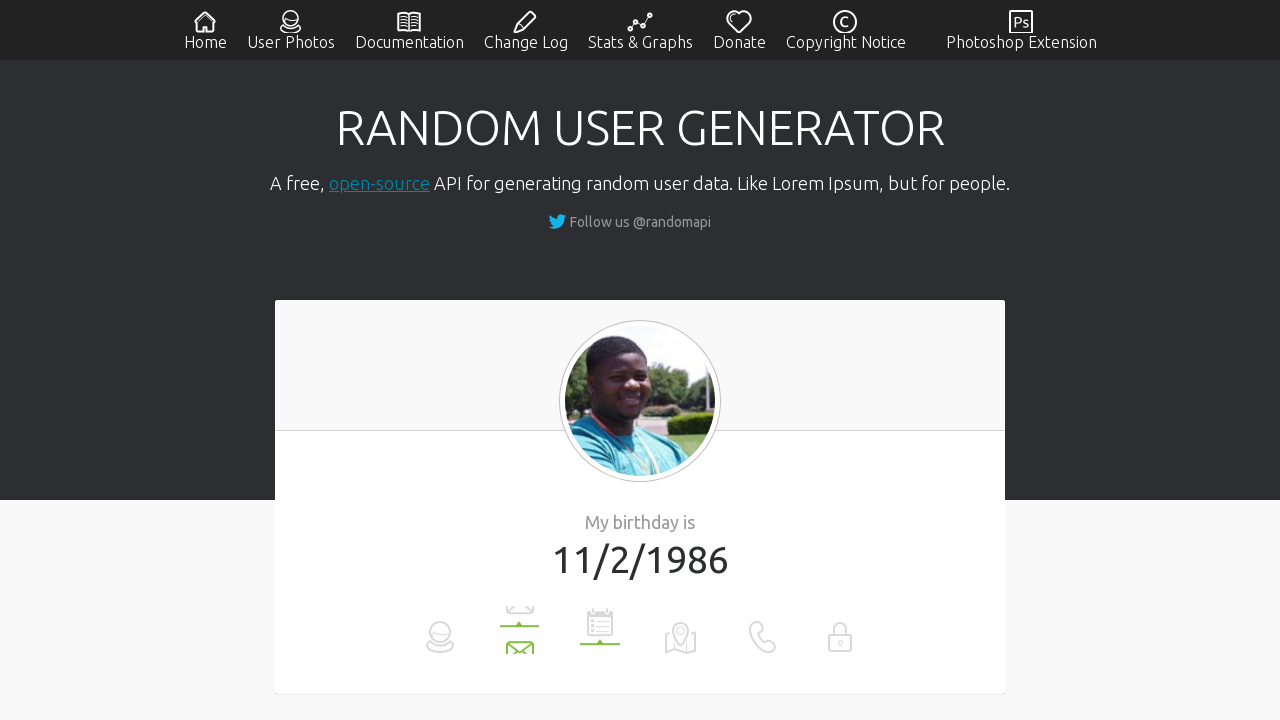

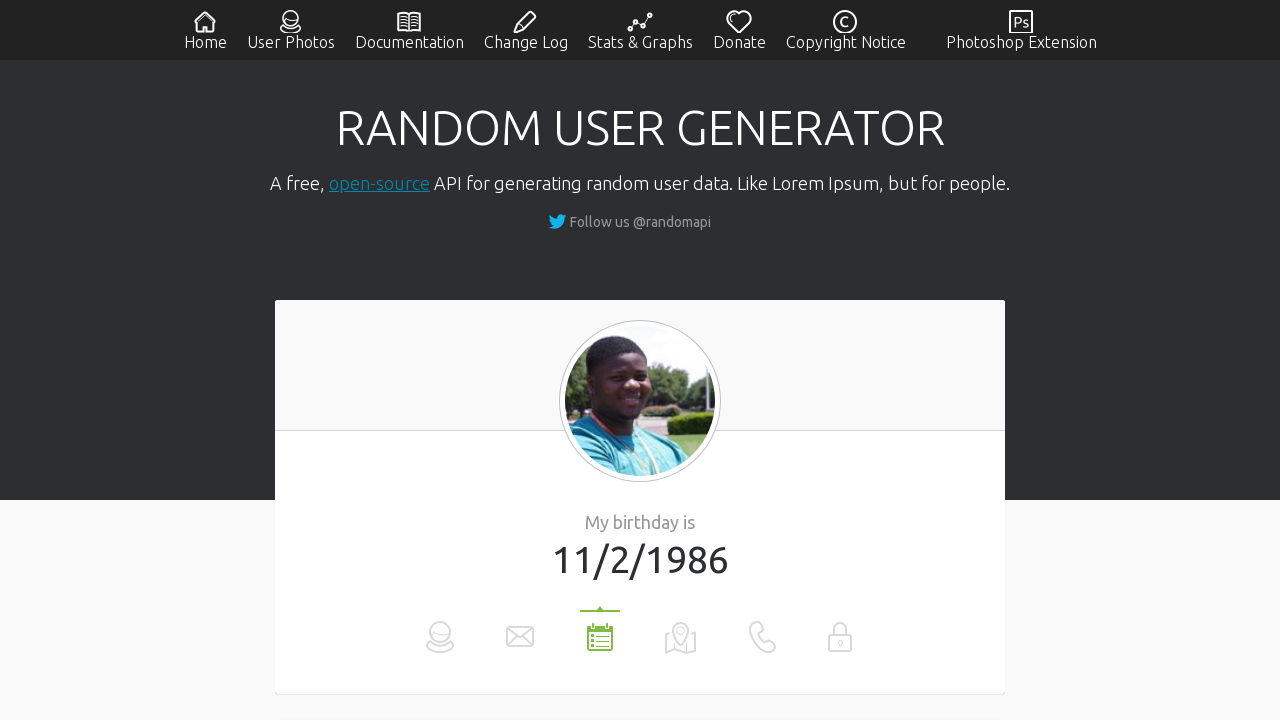